Tests clearing the complete state of all items by toggling the toggle-all checkbox

Starting URL: https://demo.playwright.dev/todomvc

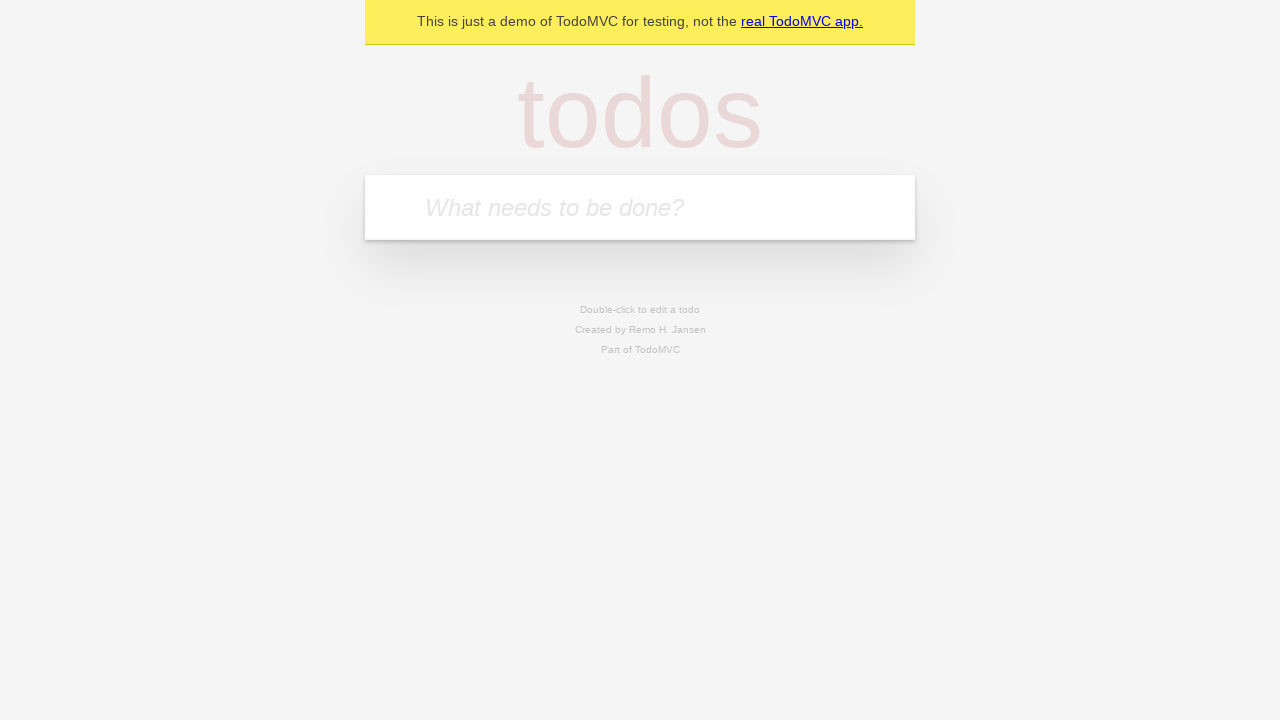

Filled new-todo field with 'buy some cheese' on .new-todo
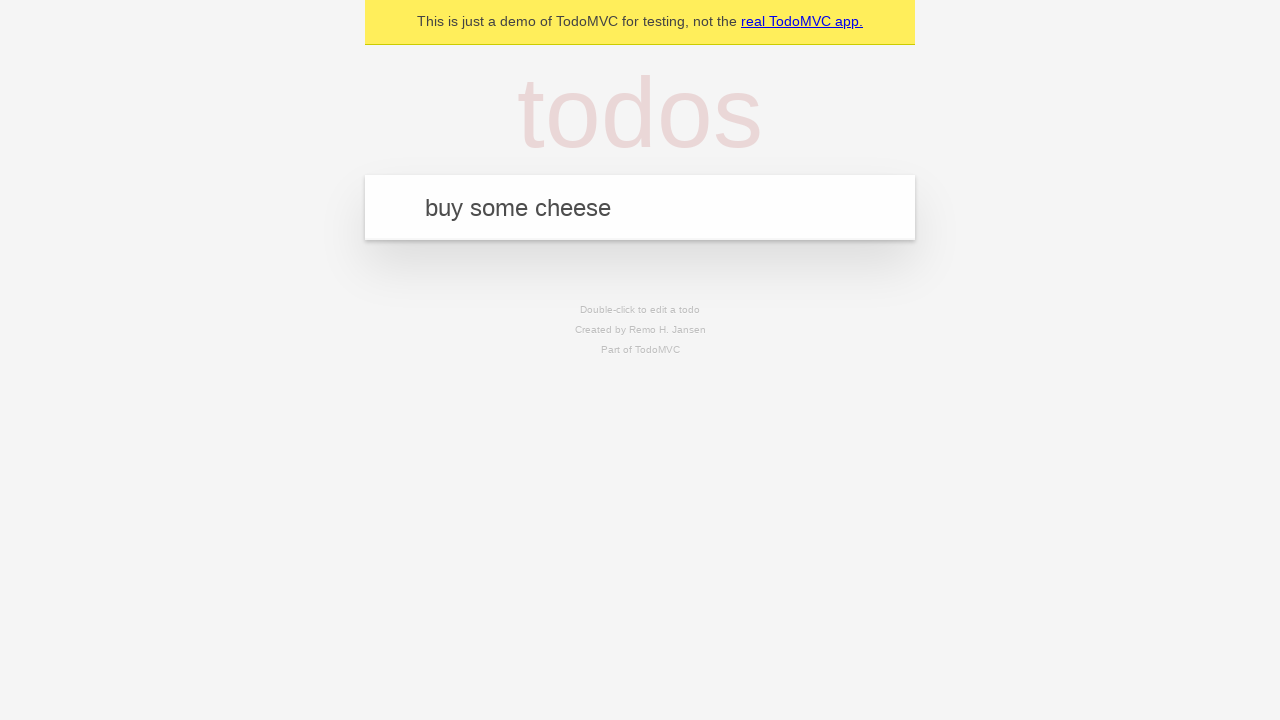

Pressed Enter to add first todo item on .new-todo
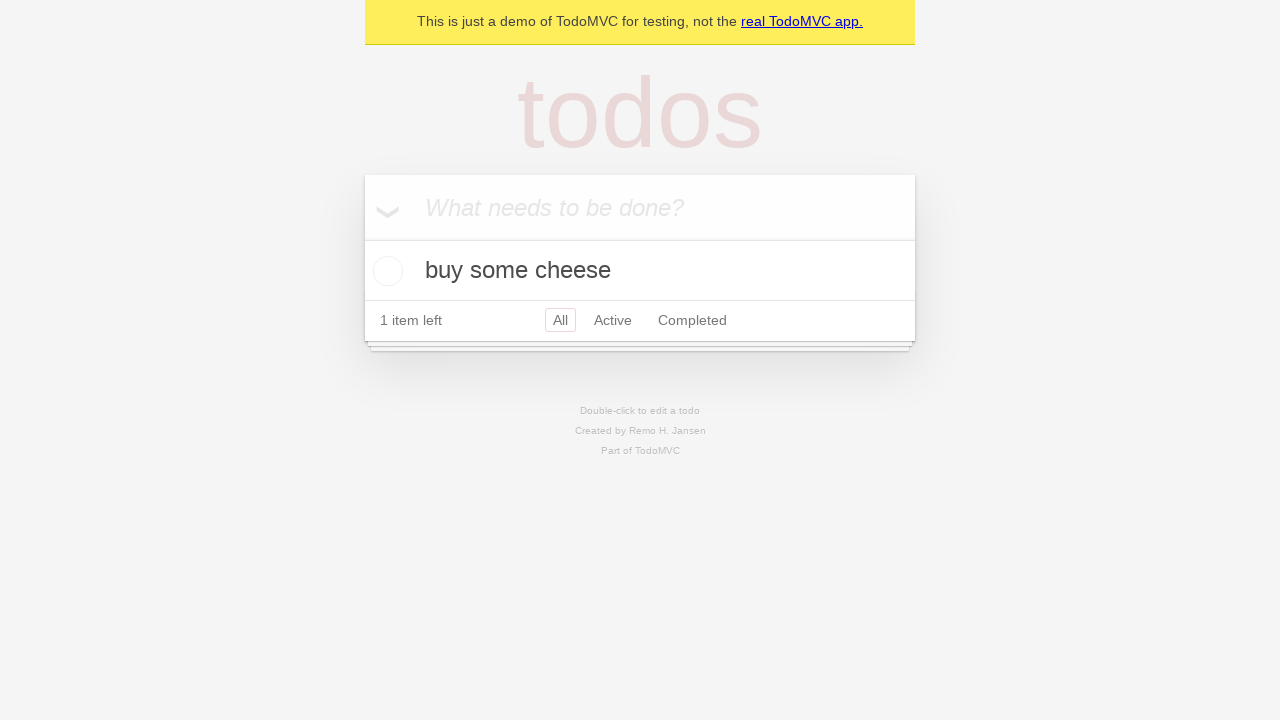

Filled new-todo field with 'feed the cat' on .new-todo
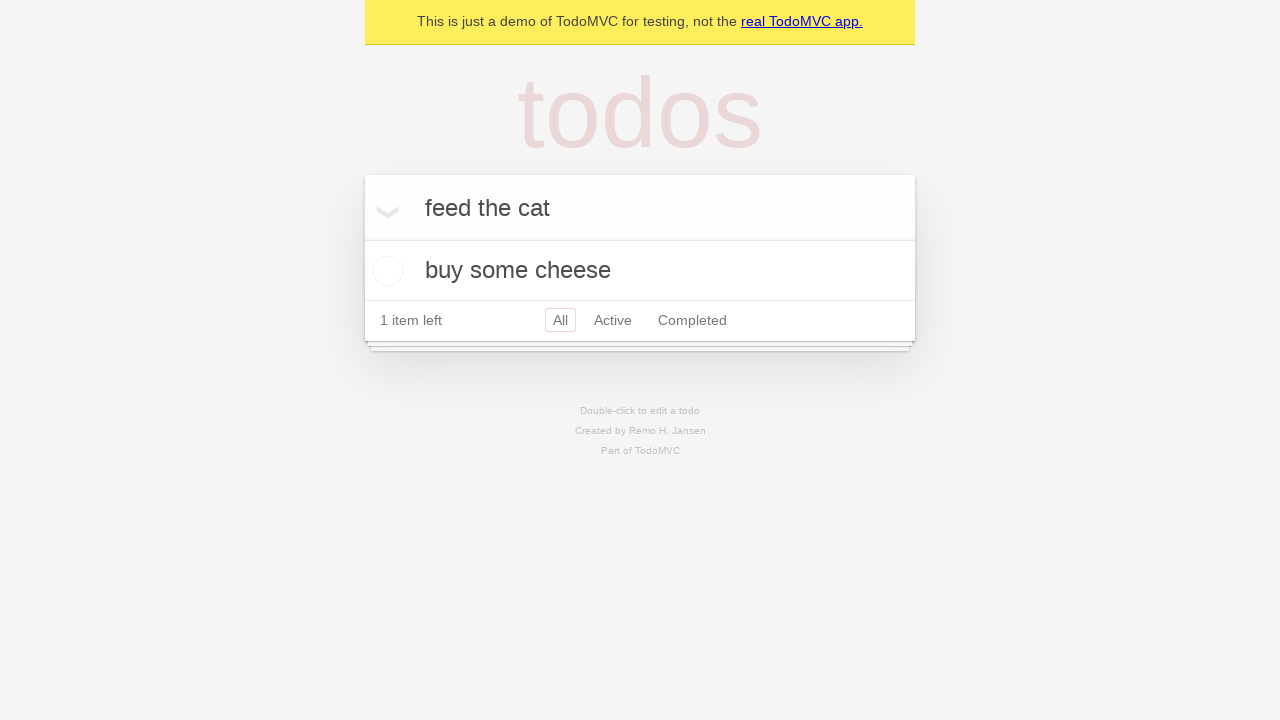

Pressed Enter to add second todo item on .new-todo
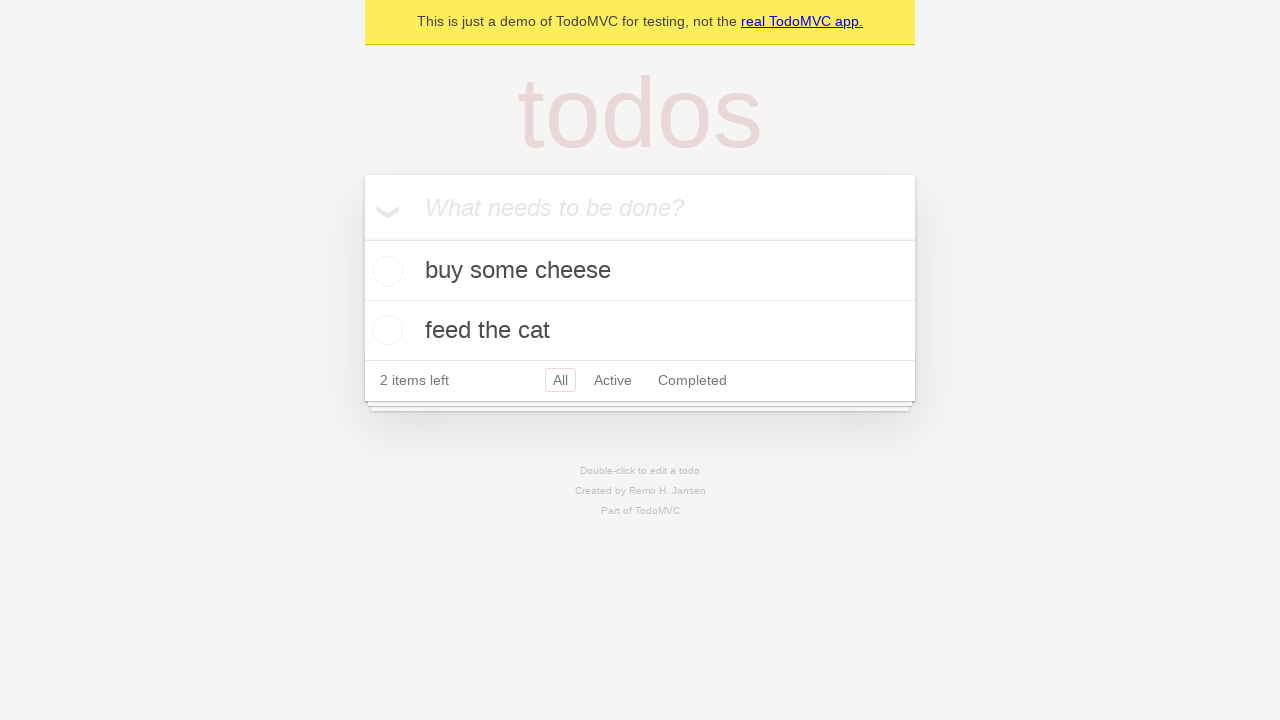

Filled new-todo field with 'book a doctors appointment' on .new-todo
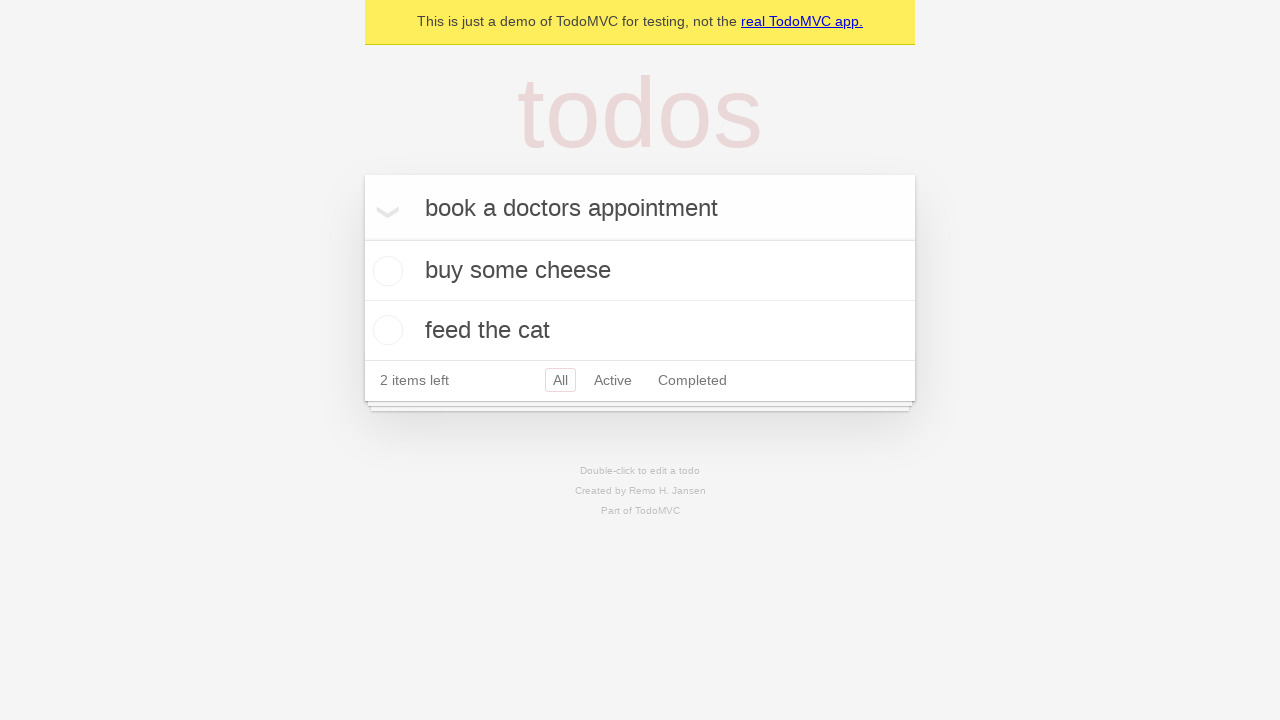

Pressed Enter to add third todo item on .new-todo
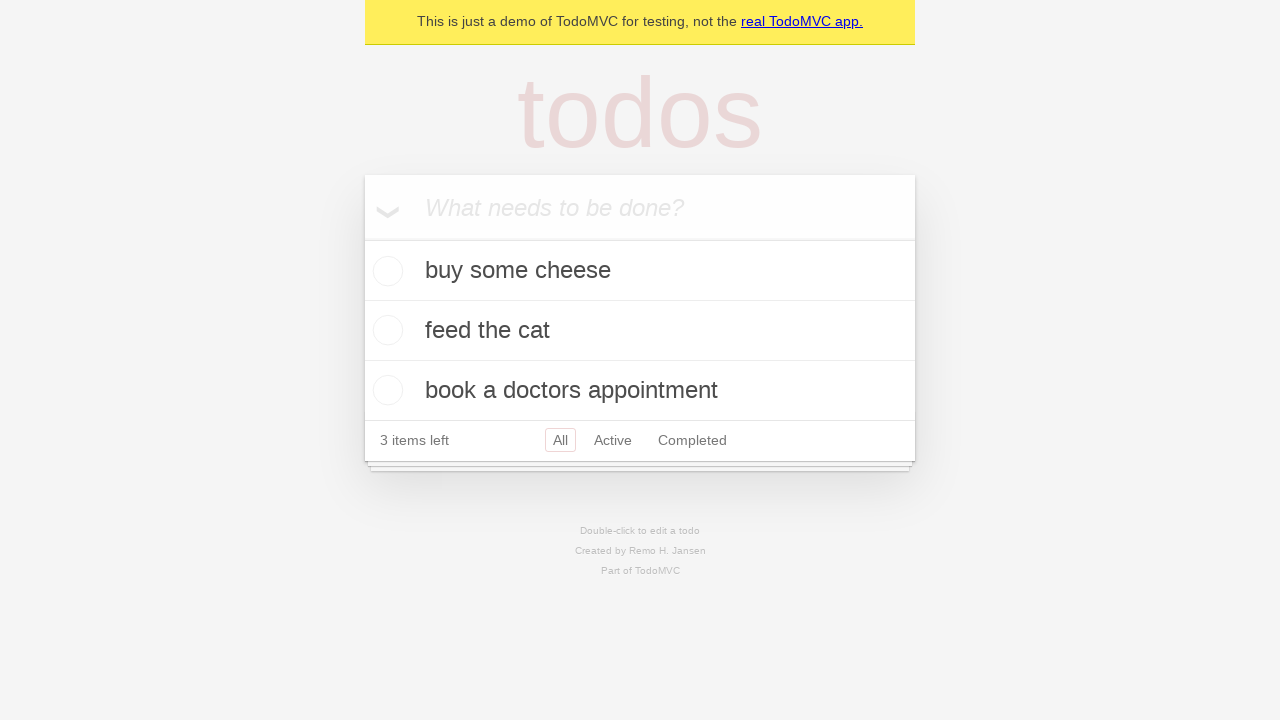

Waited for all three todo items to appear in the list
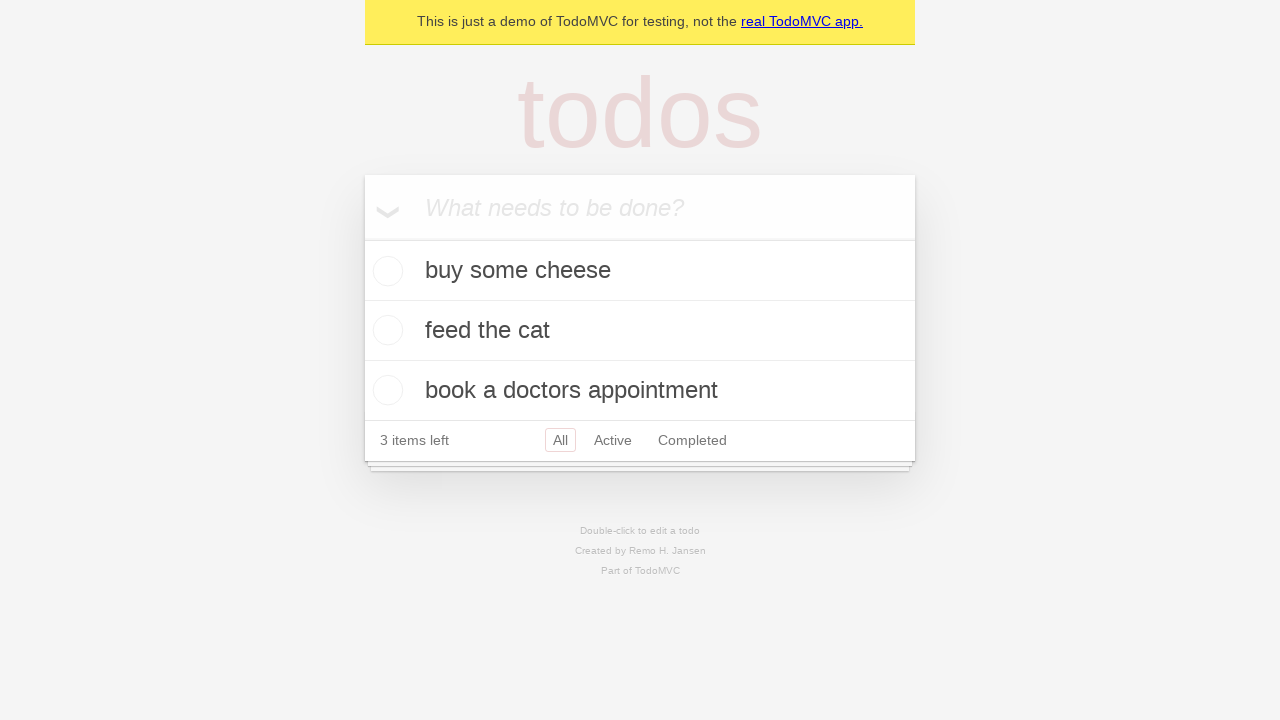

Clicked toggle-all checkbox to mark all items as complete at (362, 238) on .toggle-all
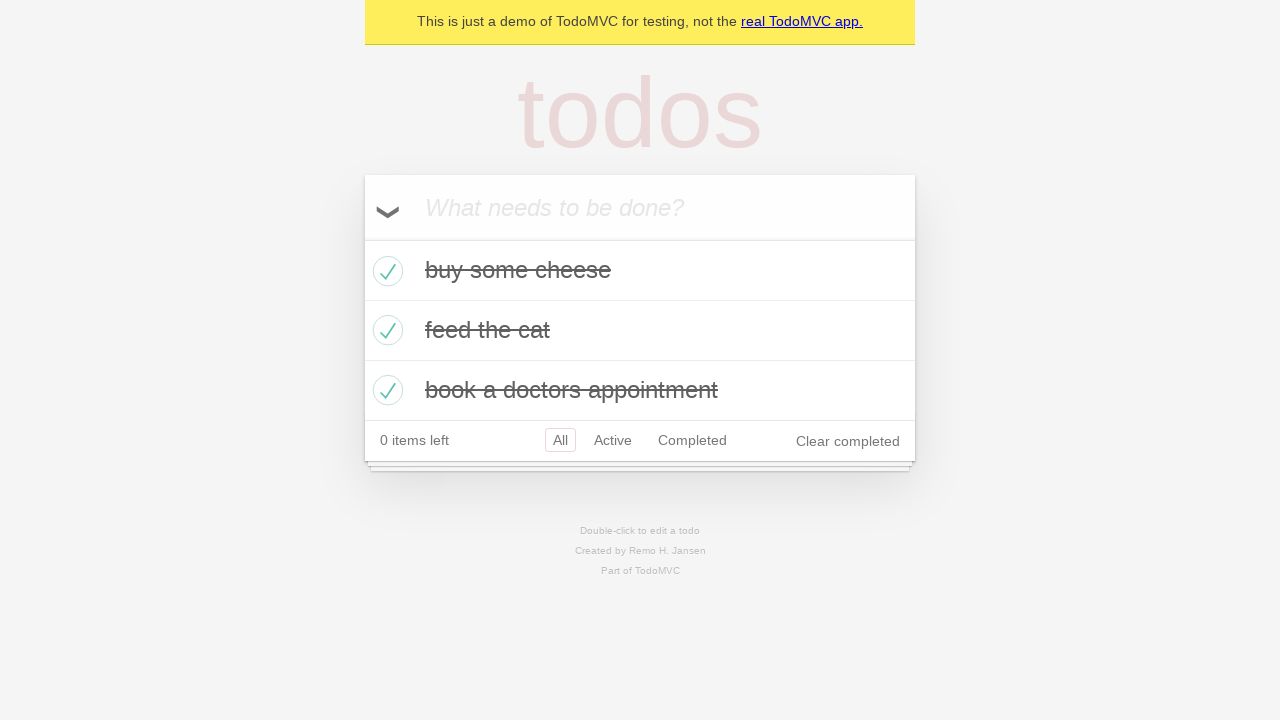

Unchecked toggle-all checkbox to clear the complete state of all items at (362, 238) on .toggle-all
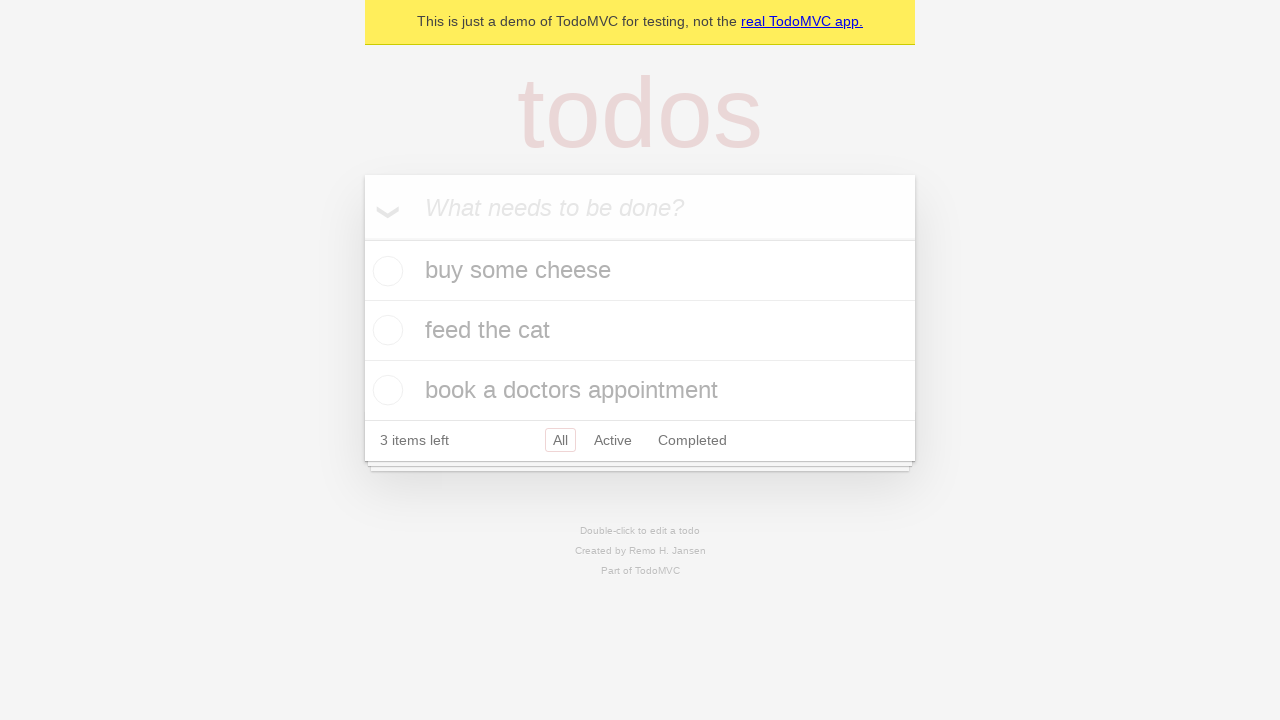

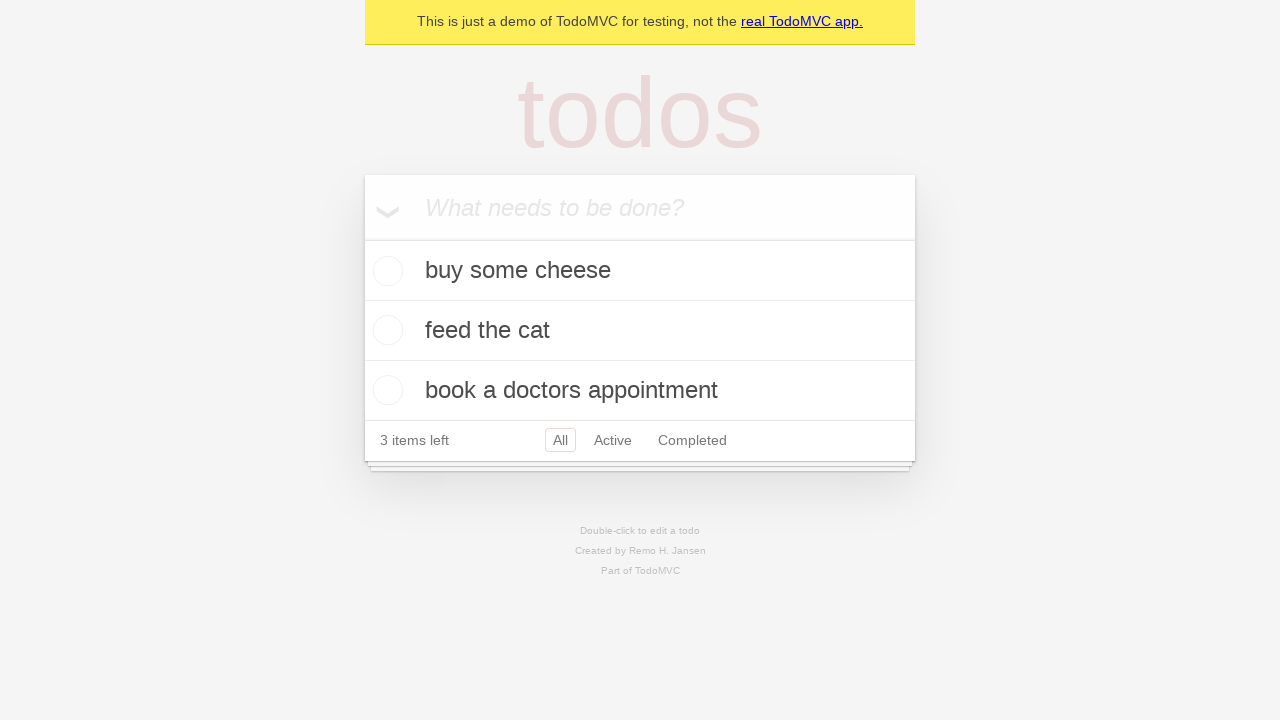